Tests handling JavaScript prompt alerts by entering text and accepting the dialog

Starting URL: https://bonigarcia.dev/selenium-webdriver-java/dialog-boxes.html

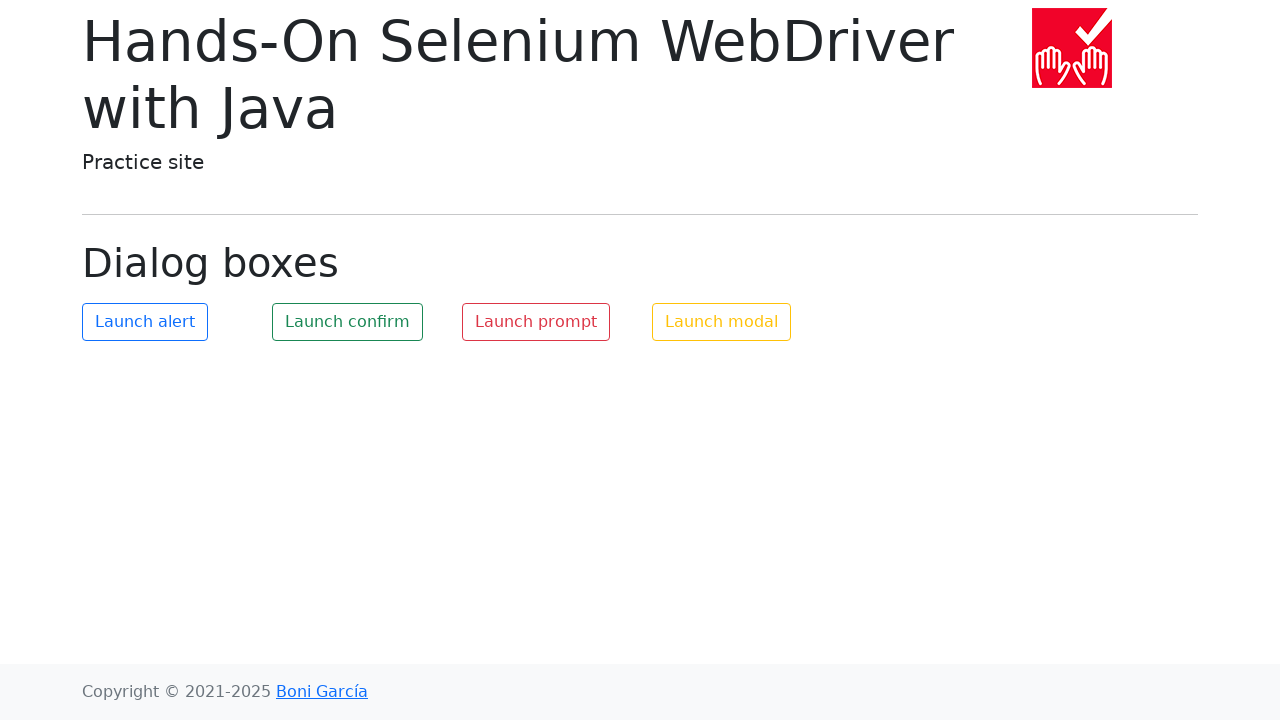

Set up dialog handler to accept prompts with 'Python Test'
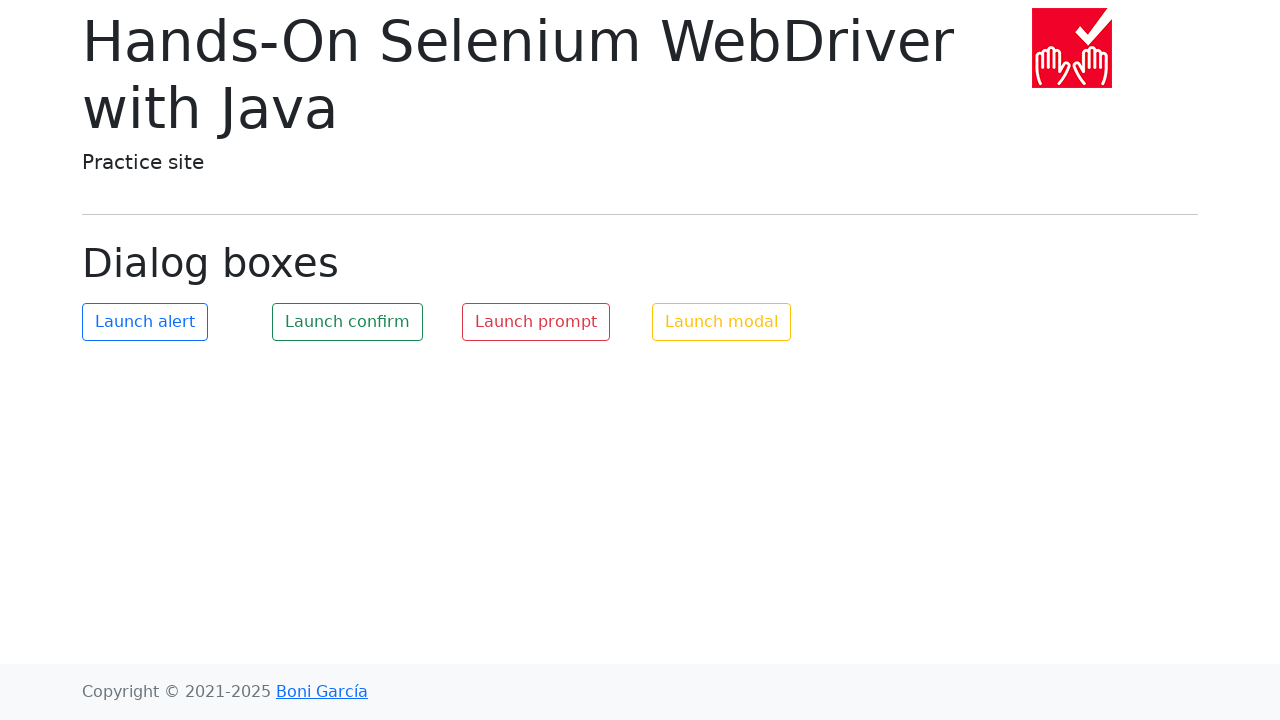

Clicked prompt button to trigger JavaScript alert at (536, 322) on #my-prompt
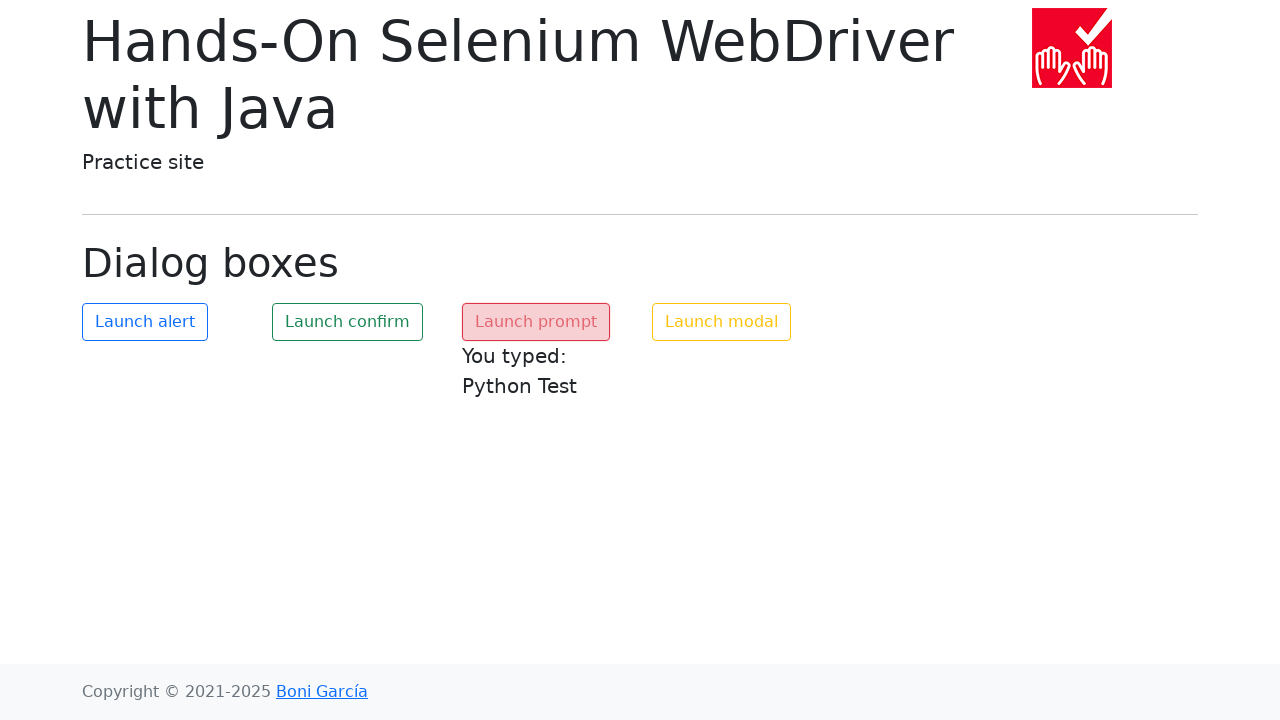

Waited for prompt result text to appear on page
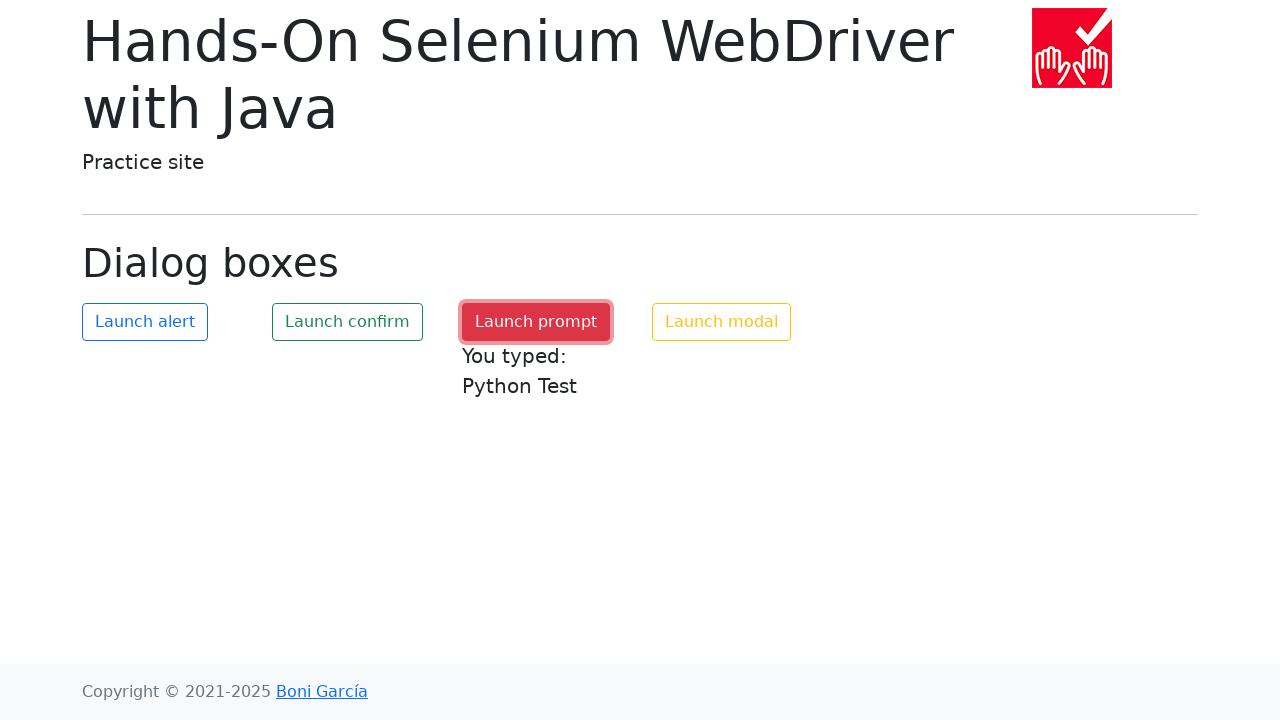

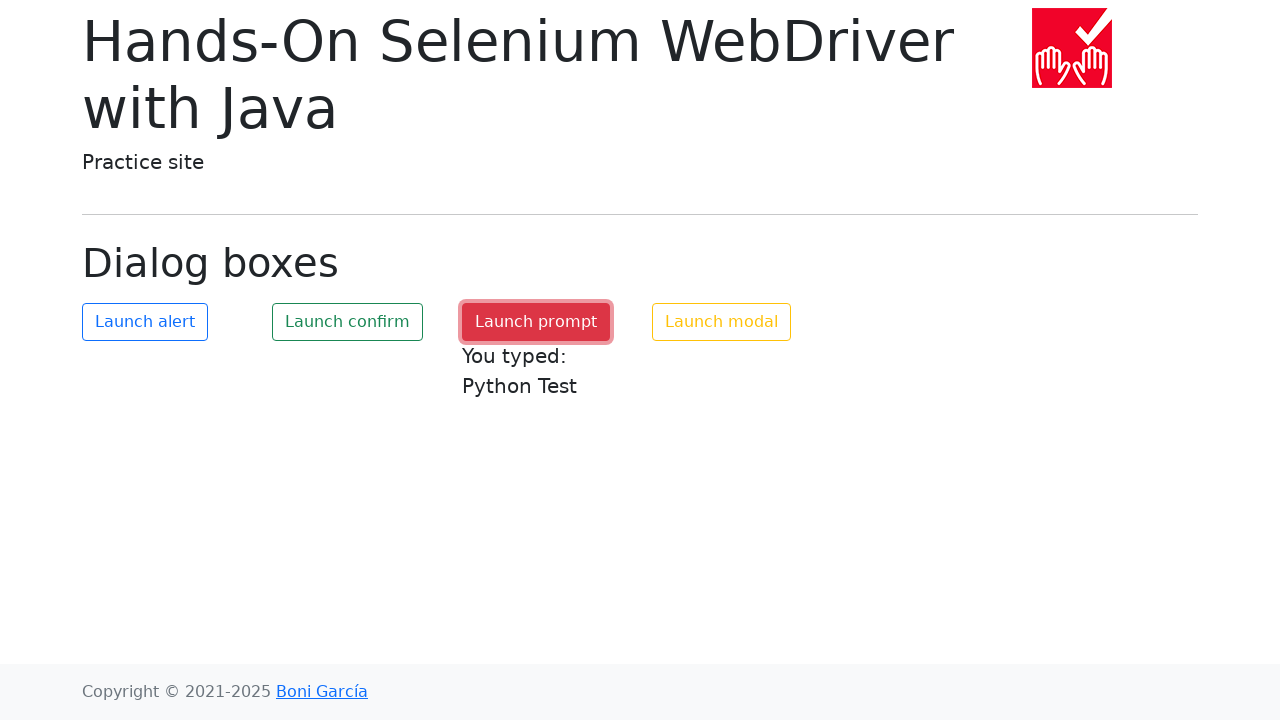